Opens the Flipkart homepage and waits for it to load. This is a minimal smoke test verifying the page is accessible.

Starting URL: https://www.flipkart.com/

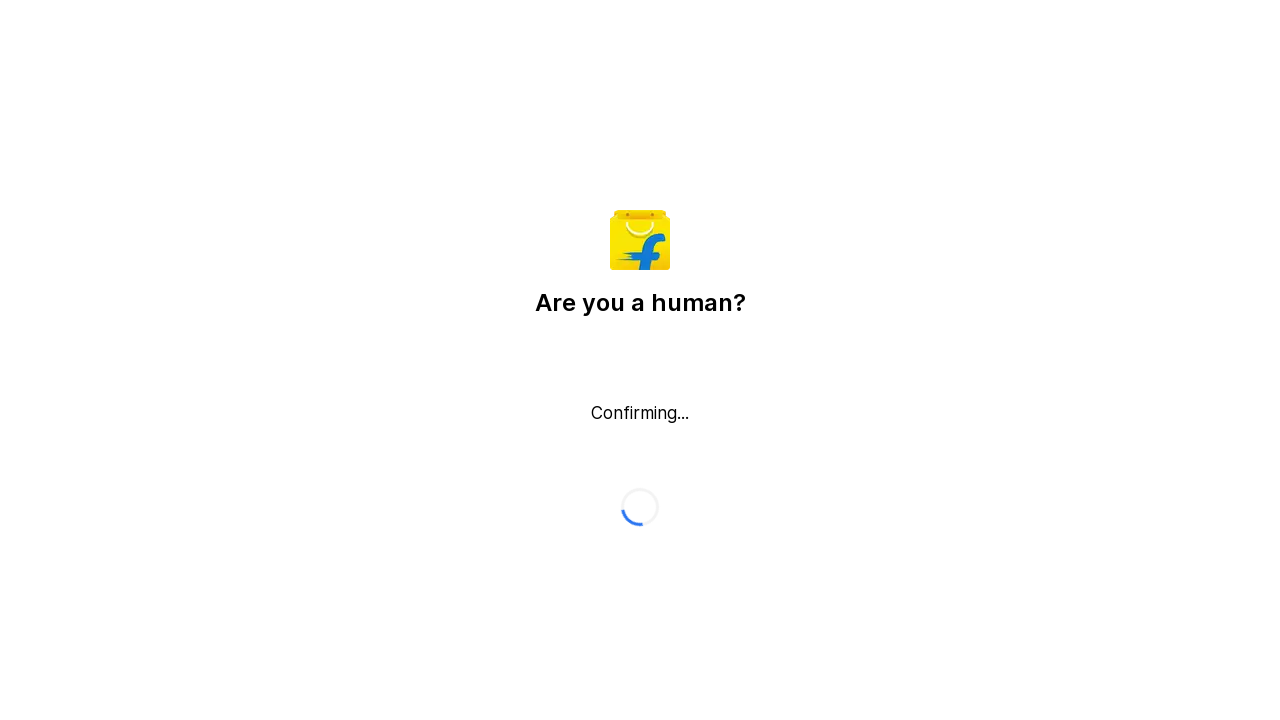

Flipkart homepage DOM content loaded
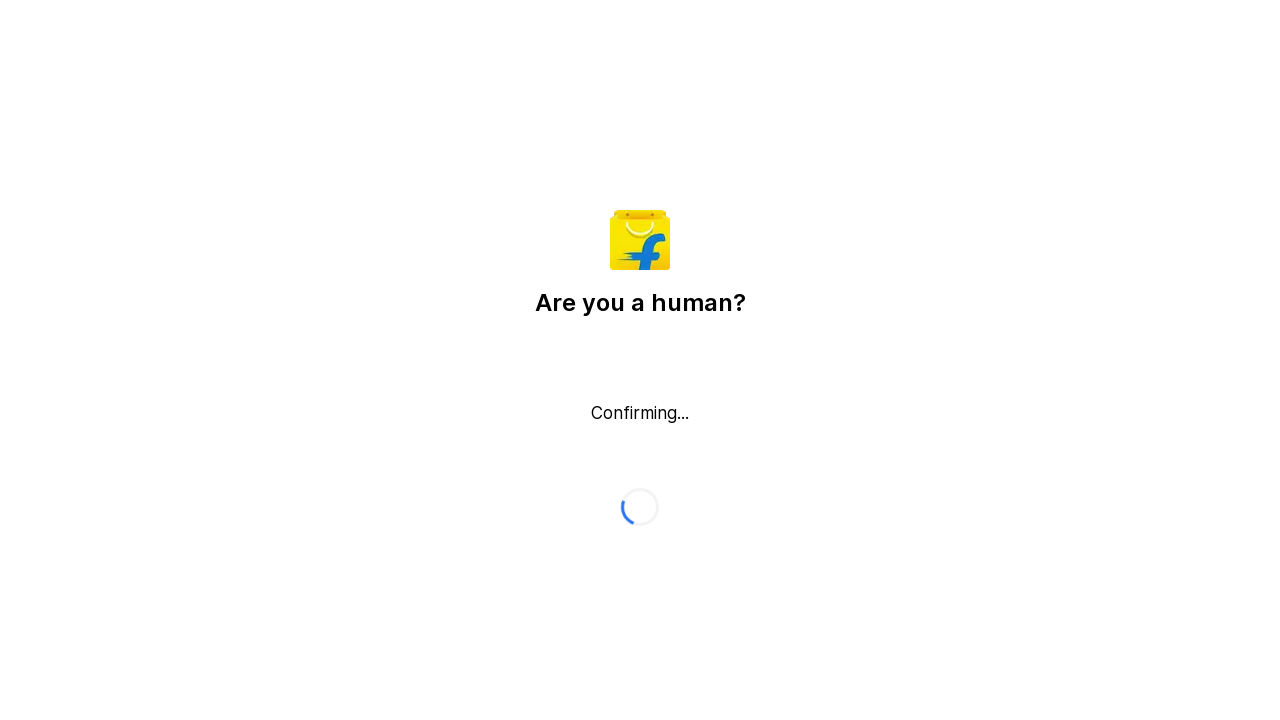

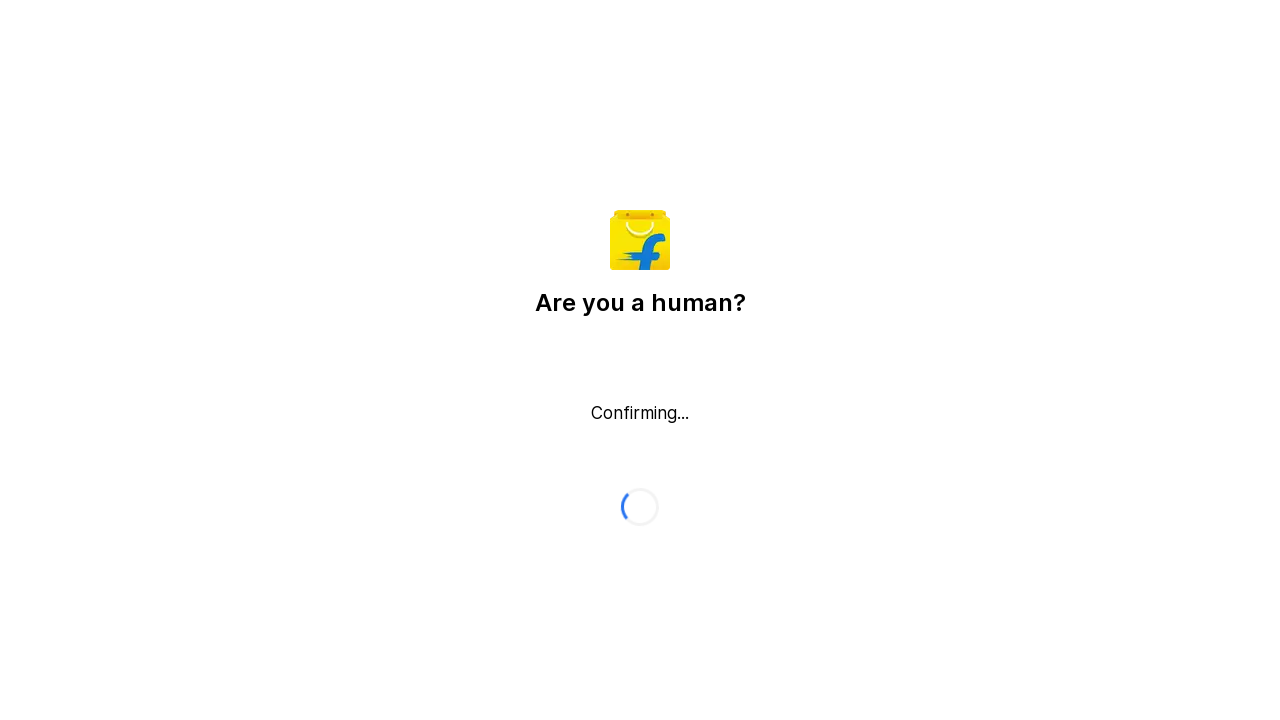